Tests browsing languages starting with letter M and verifies that MySQL is the last language in the list.

Starting URL: http://www.99-bottles-of-beer.net/

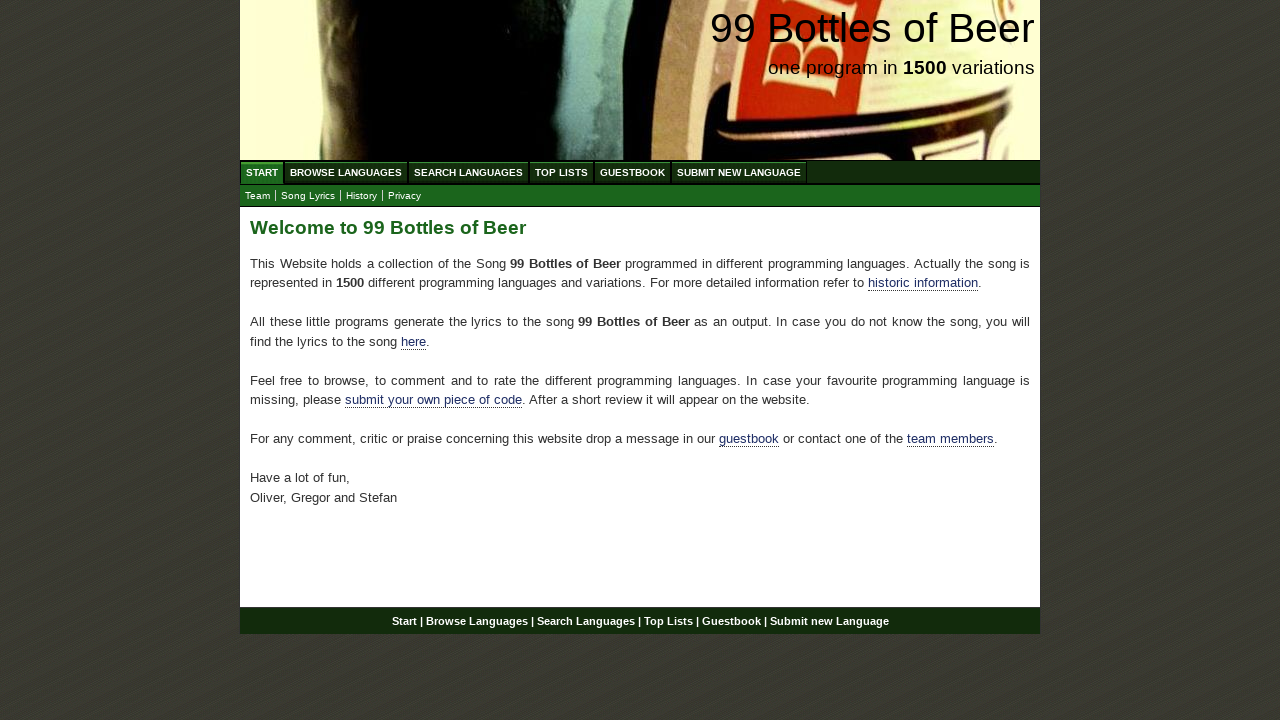

Clicked on Browse Languages link at (346, 172) on a[href='/abc.html']
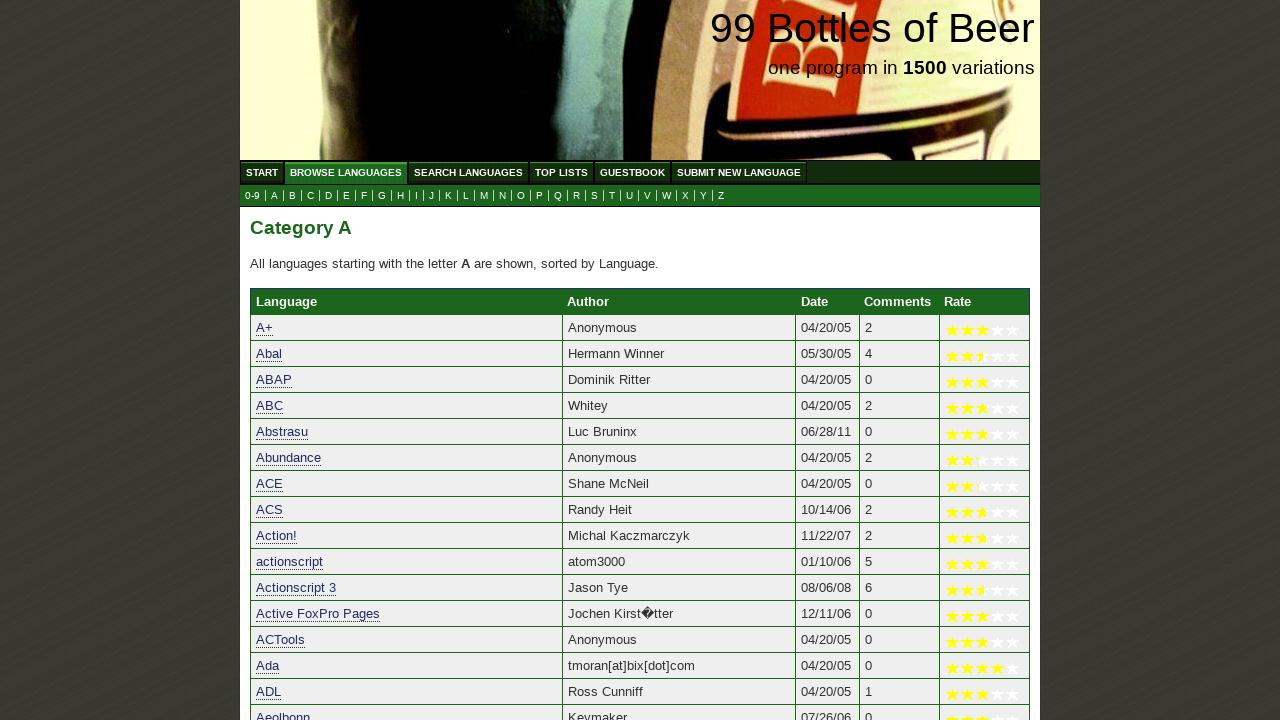

Clicked on letter M to browse languages starting with M at (484, 196) on a[href='m.html']
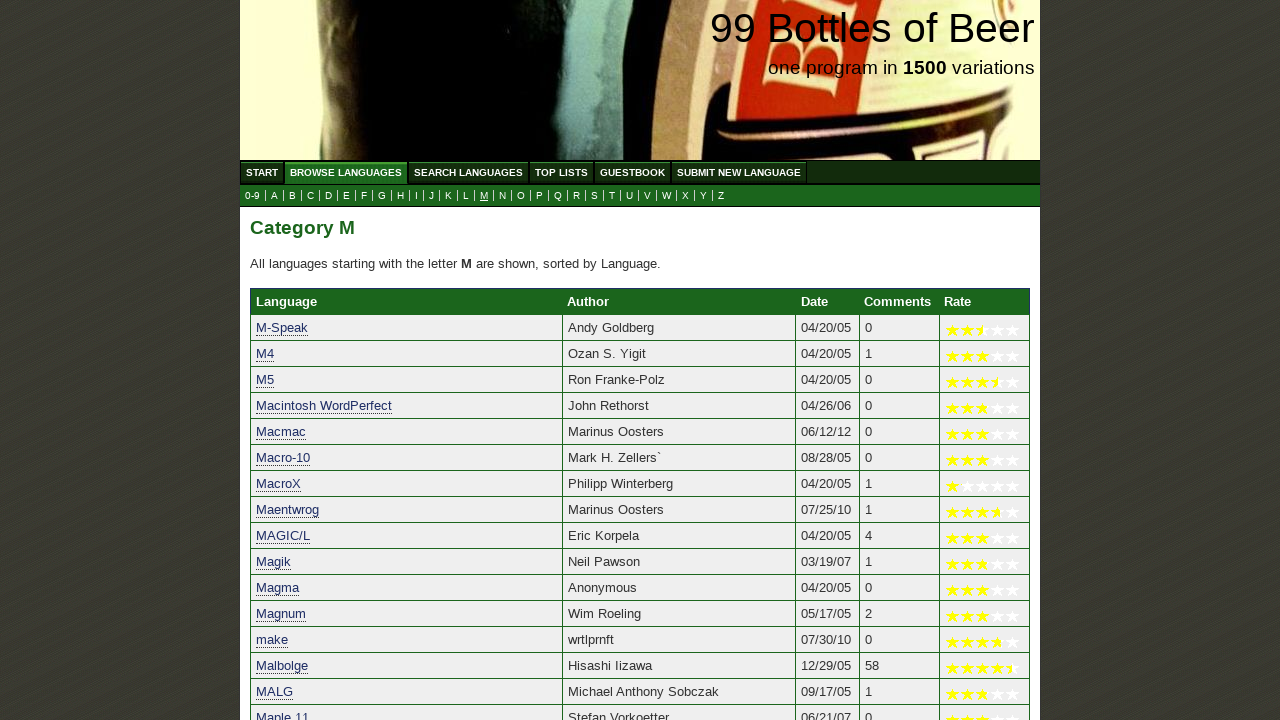

Language table loaded
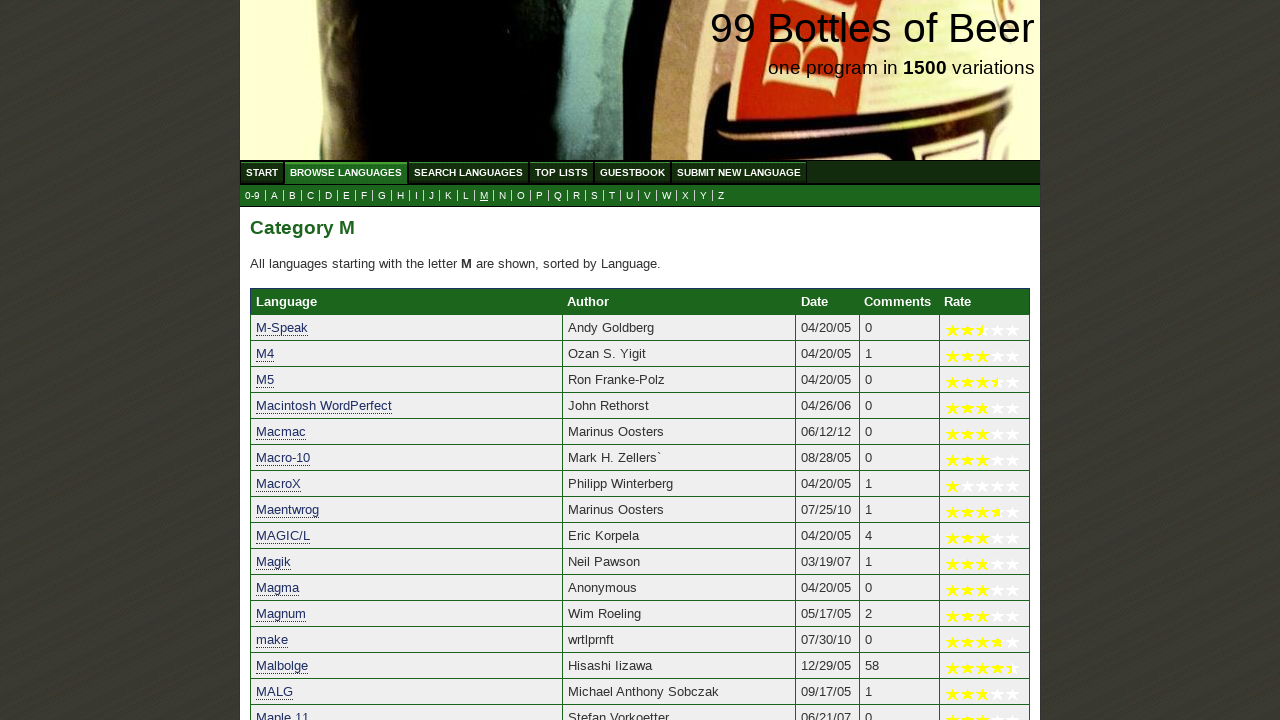

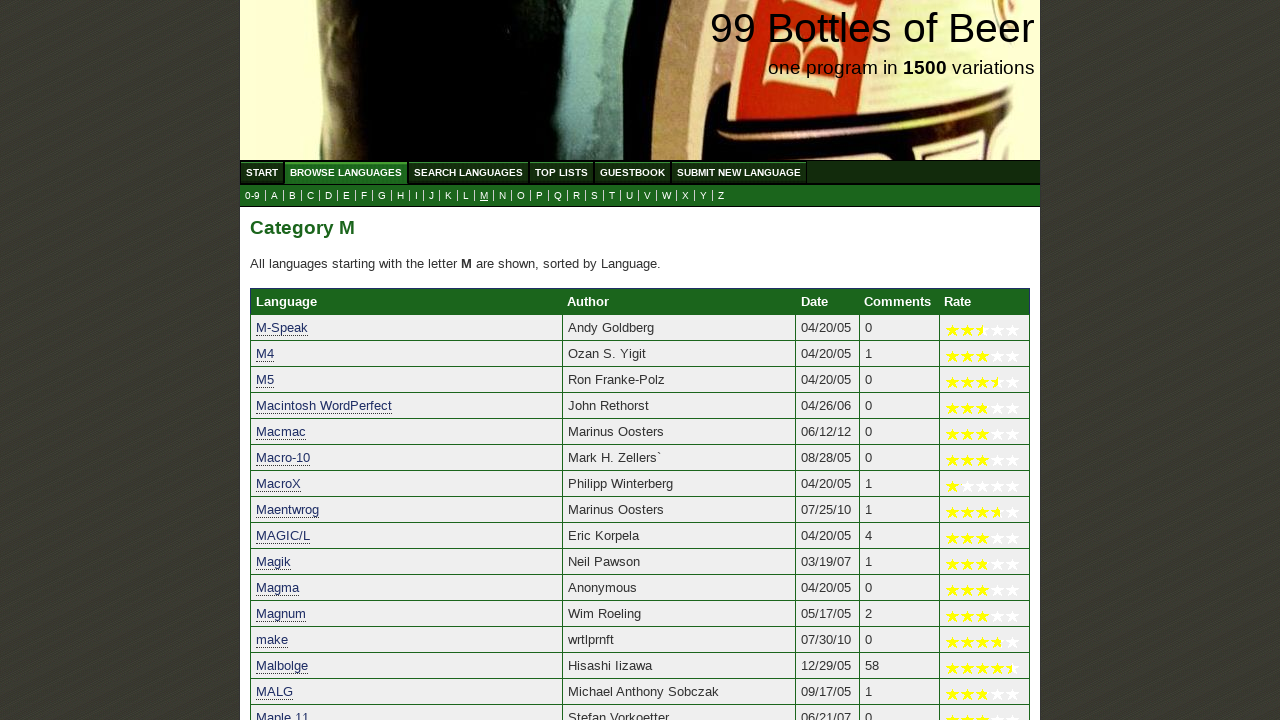